Tests horizontal slider functionality by repeatedly pressing the right arrow key until the slider reaches a target value of 2.5, then verifies the displayed range value matches the expected value.

Starting URL: https://the-internet.herokuapp.com/horizontal_slider

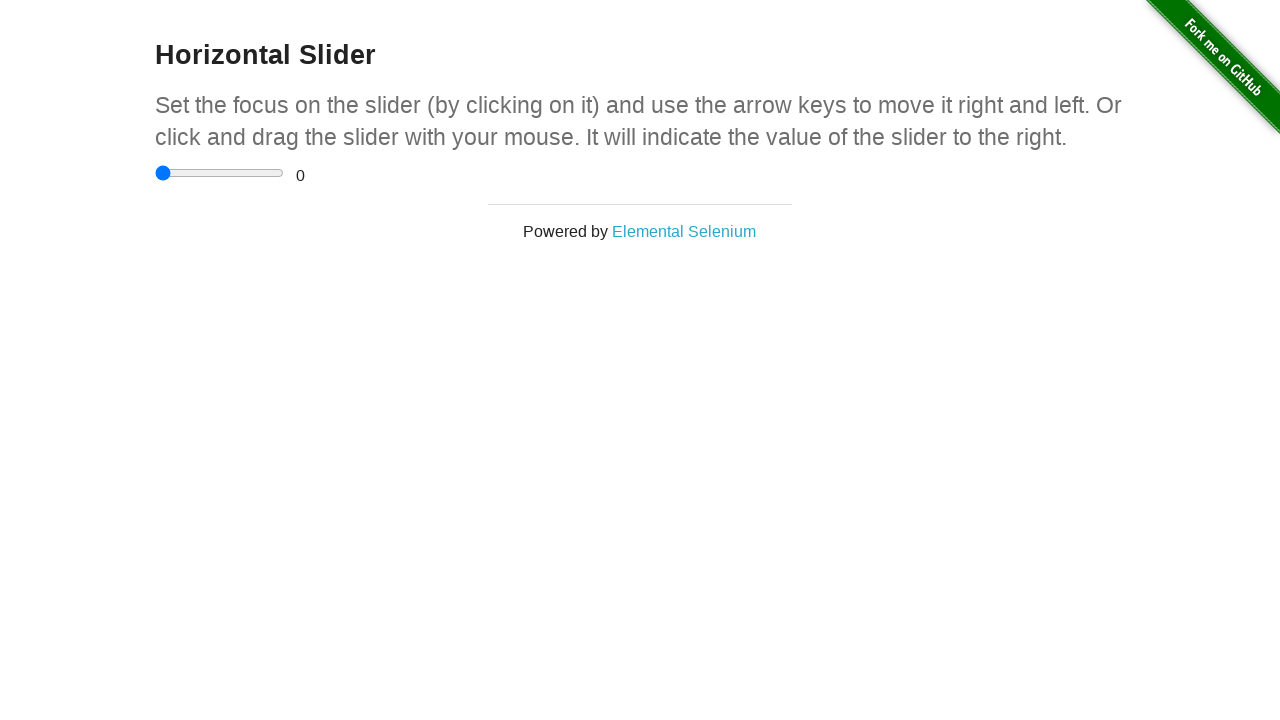

Located slider input element
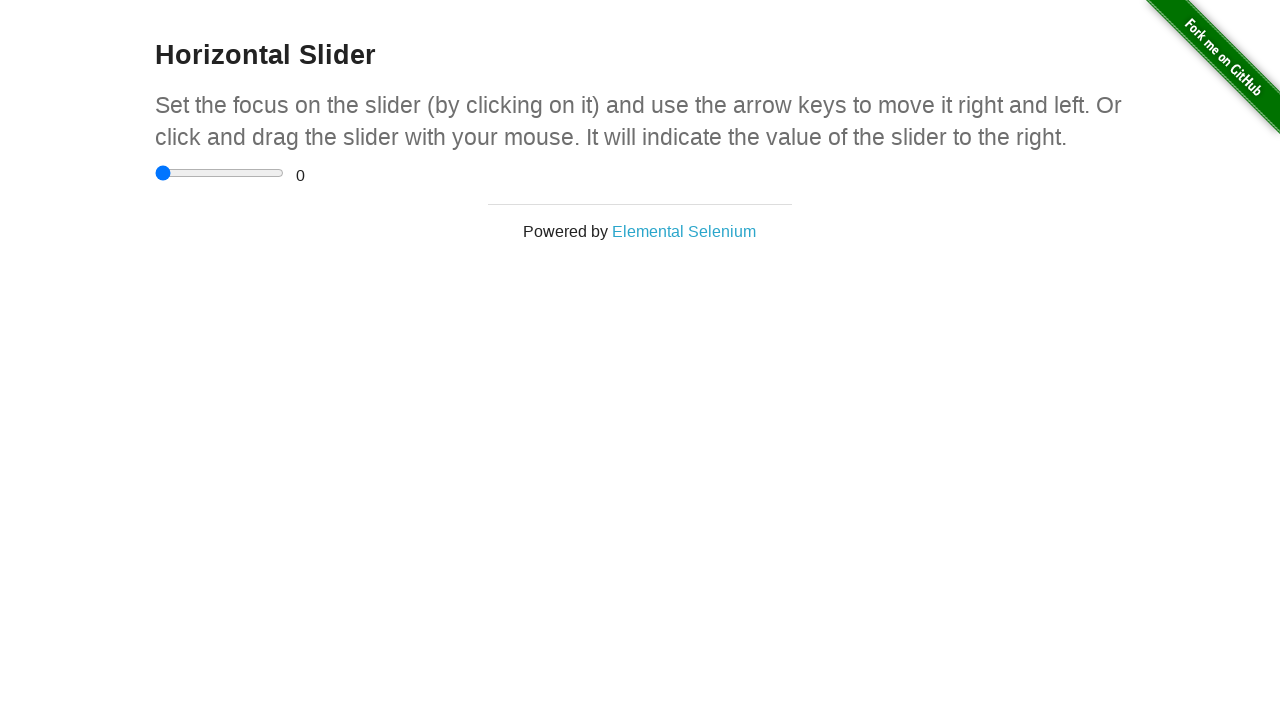

Located range display element
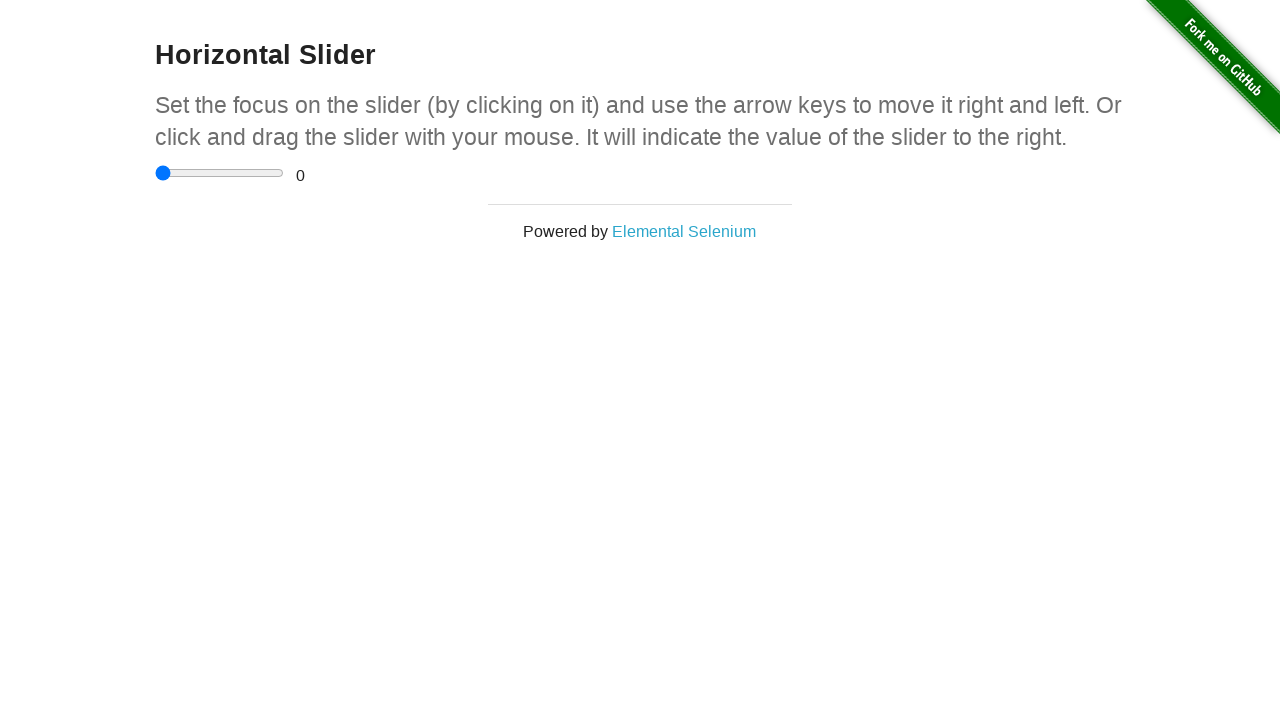

Set expected range value to 2.5
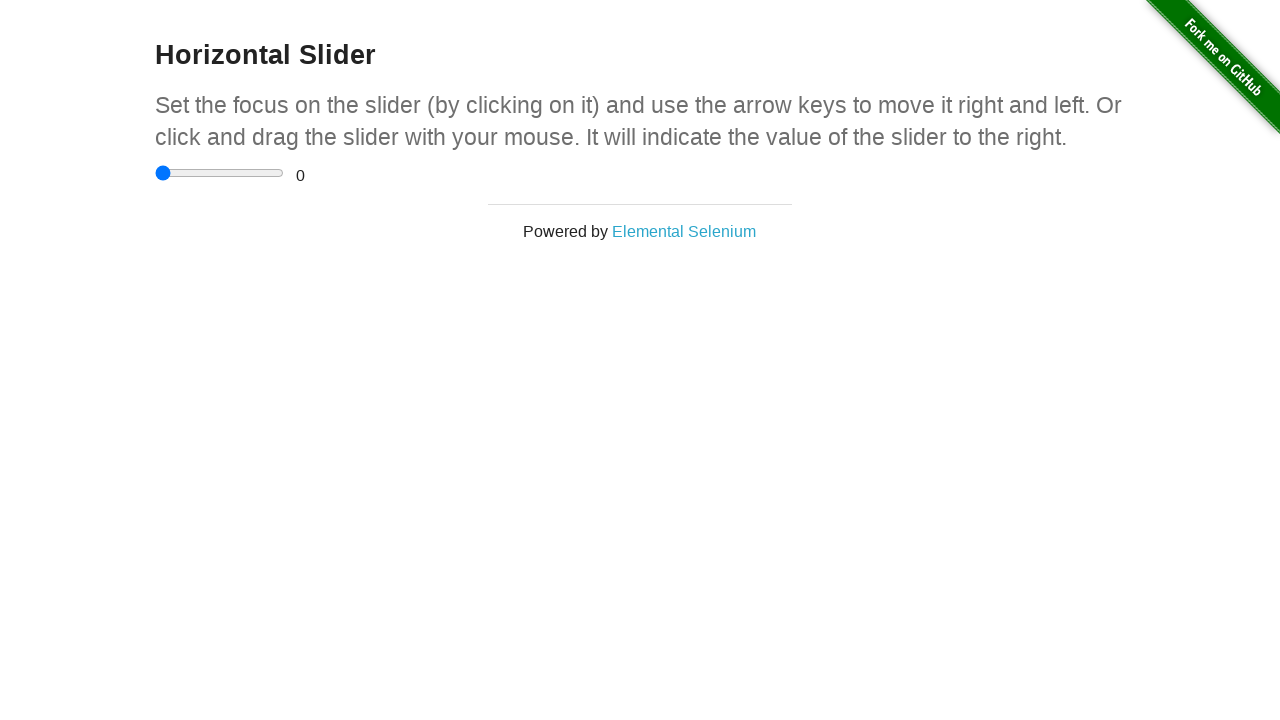

Pressed ArrowRight key on slider, current value: 0.5 on xpath=//input
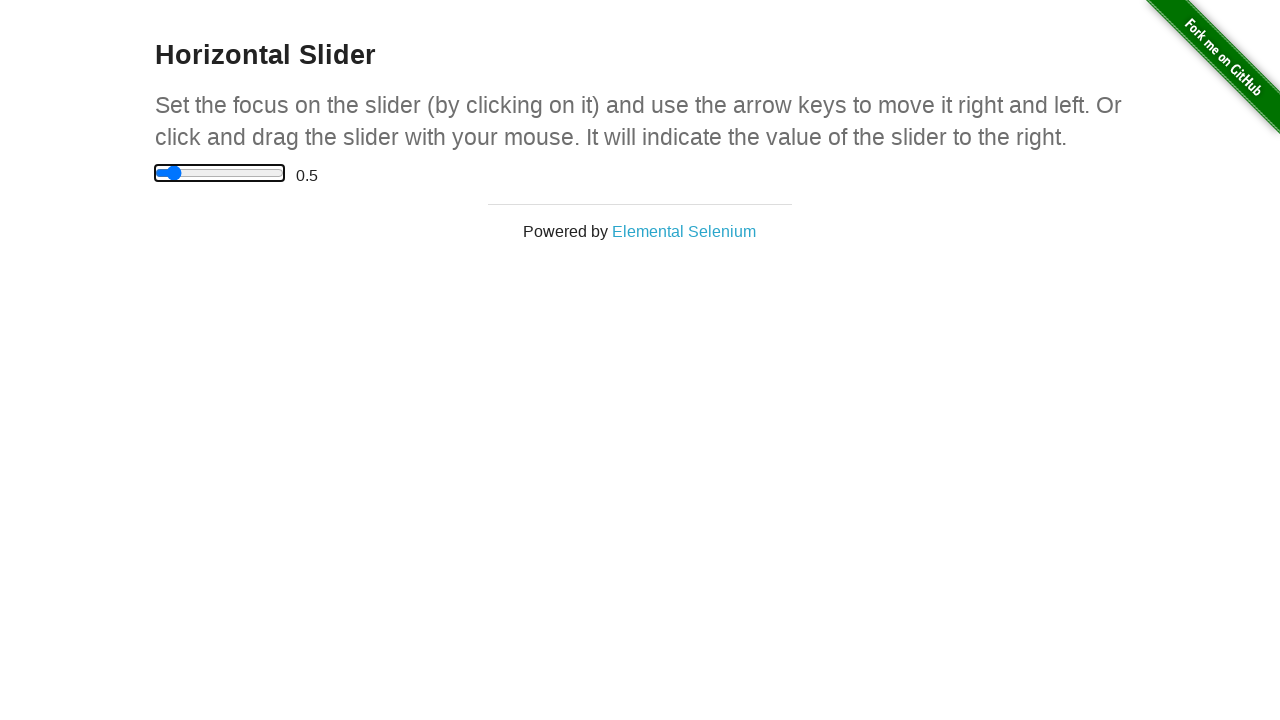

Waited 500ms for slider value to update
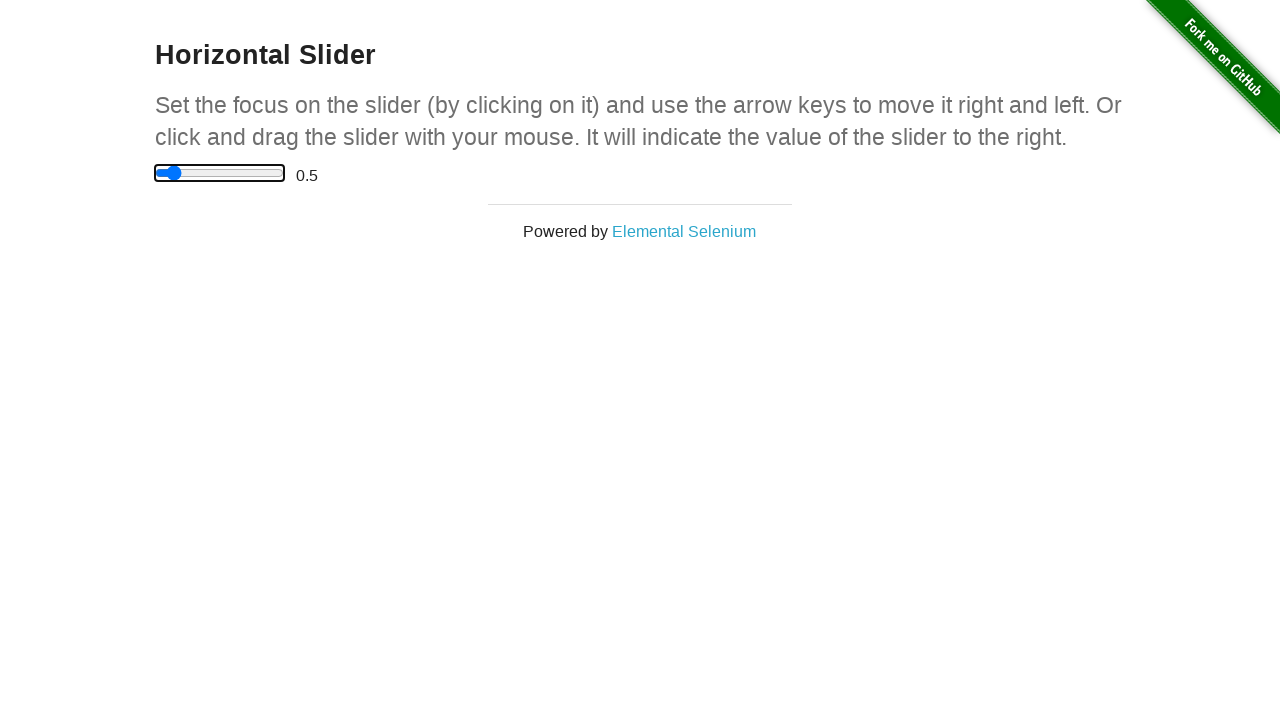

Pressed ArrowRight key on slider, current value: 1 on xpath=//input
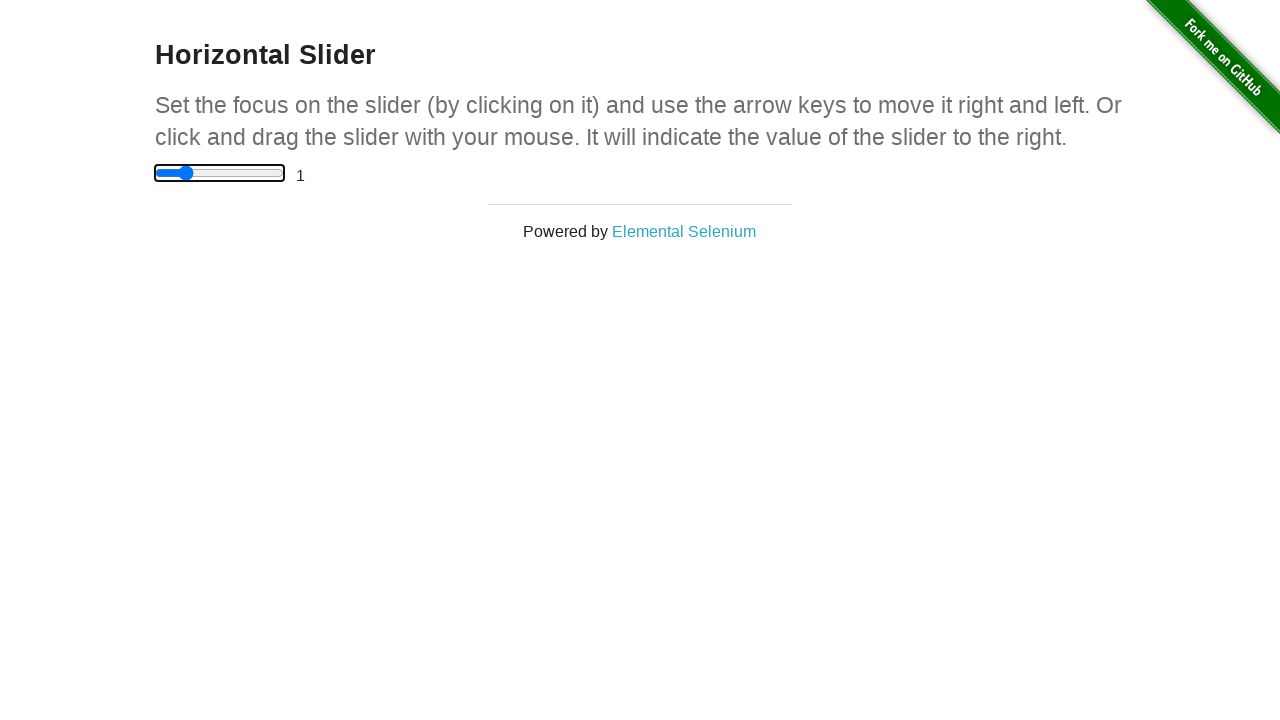

Waited 500ms for slider value to update
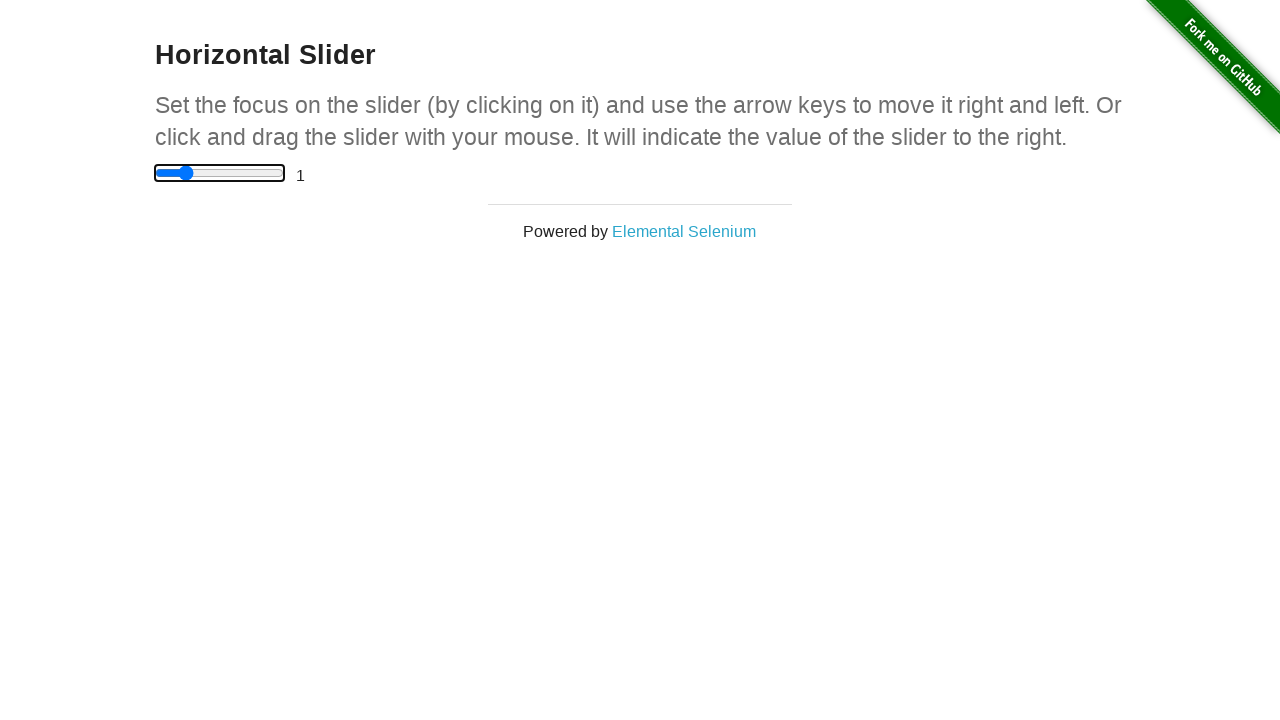

Pressed ArrowRight key on slider, current value: 1.5 on xpath=//input
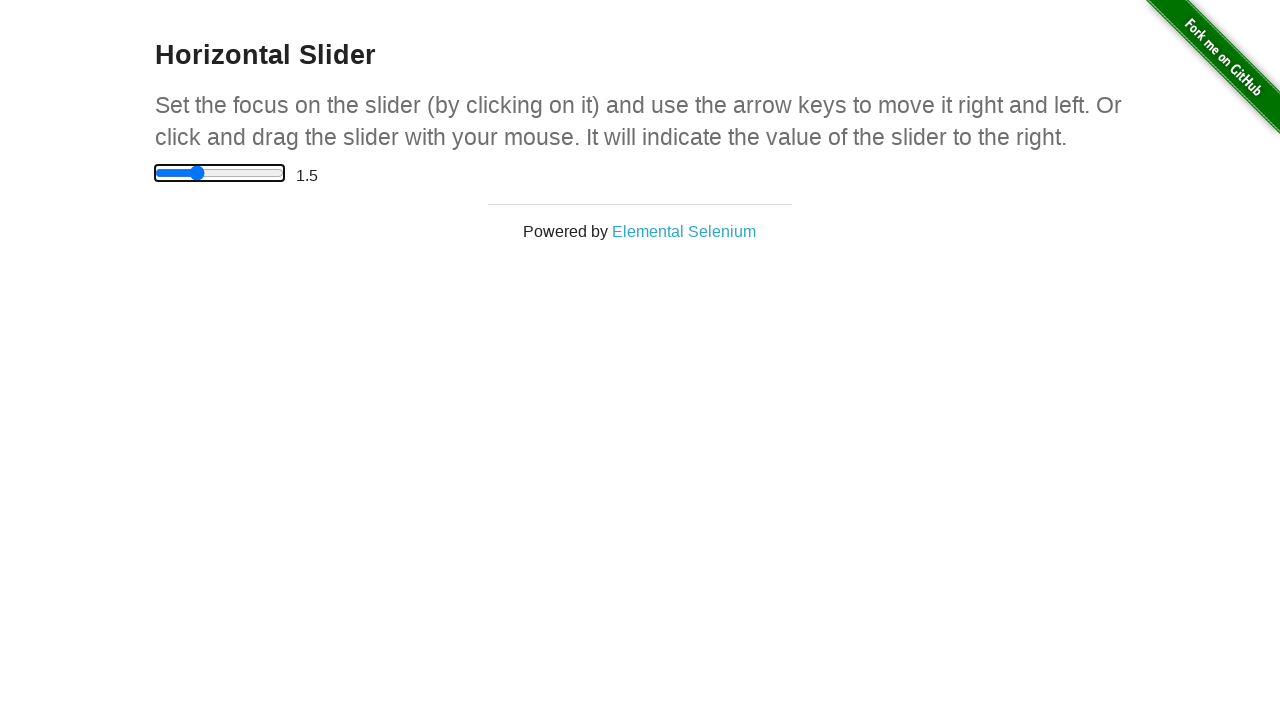

Waited 500ms for slider value to update
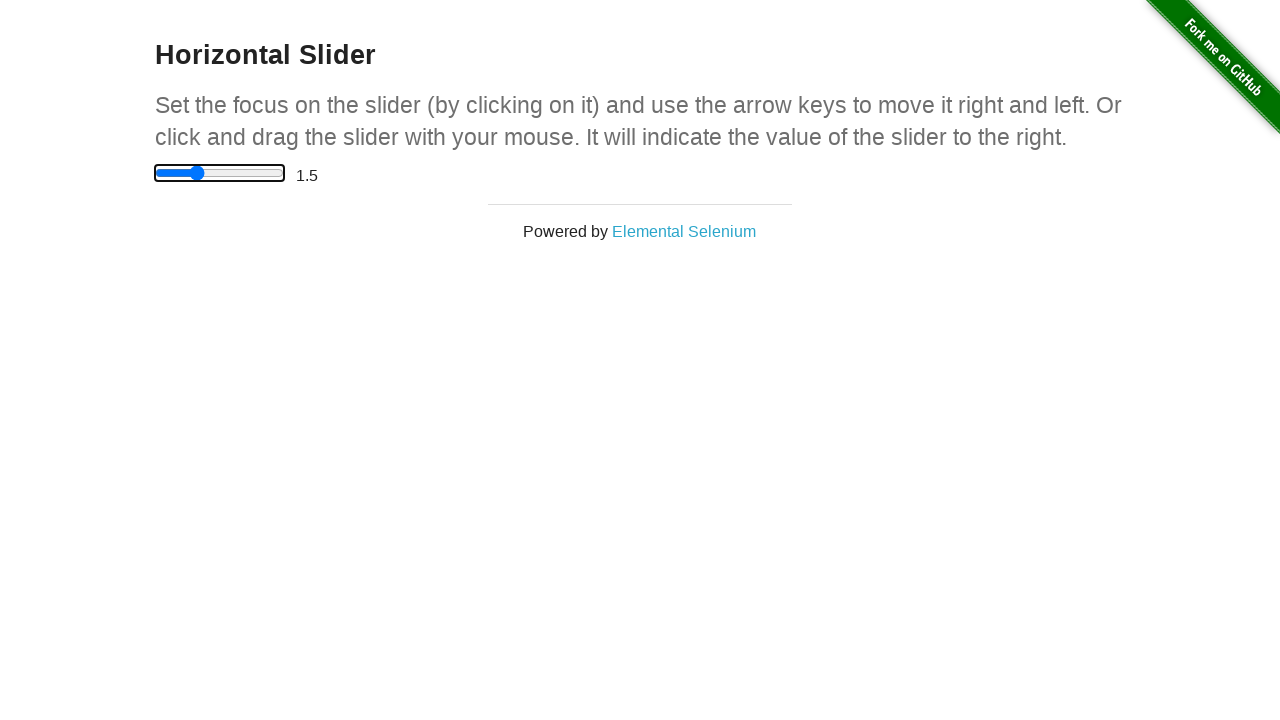

Pressed ArrowRight key on slider, current value: 2 on xpath=//input
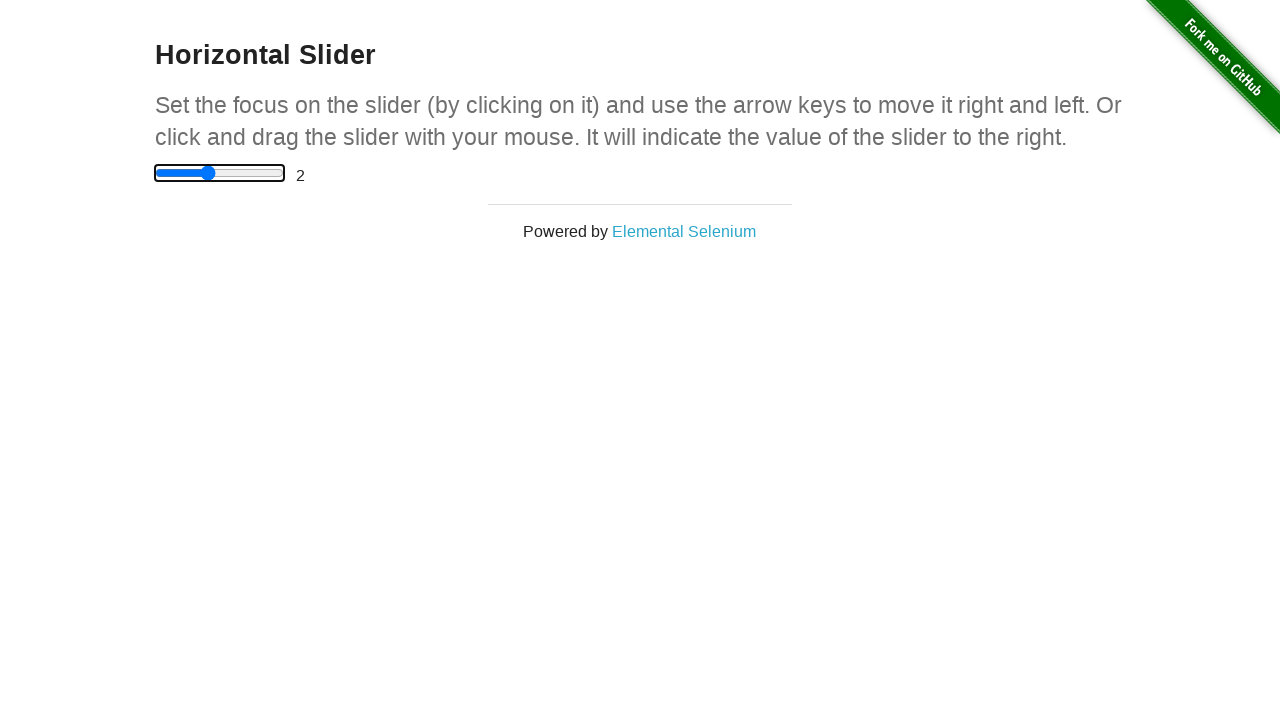

Waited 500ms for slider value to update
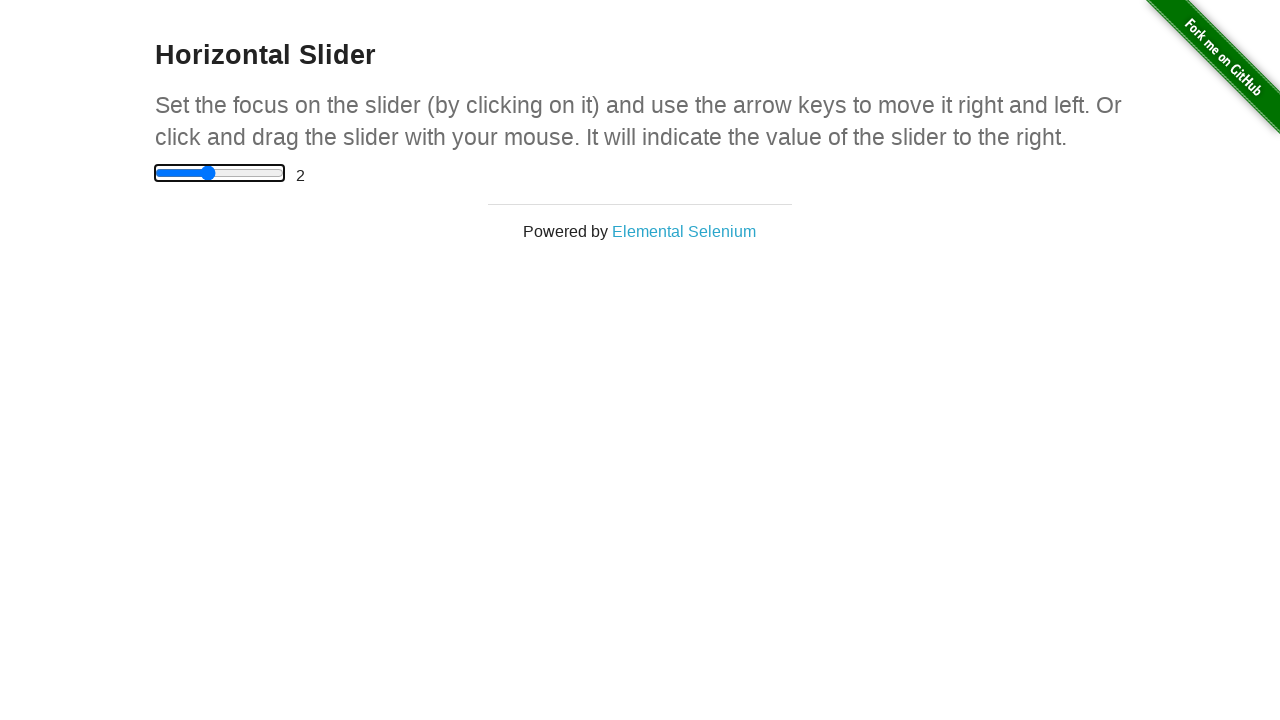

Pressed ArrowRight key on slider, current value: 2.5 on xpath=//input
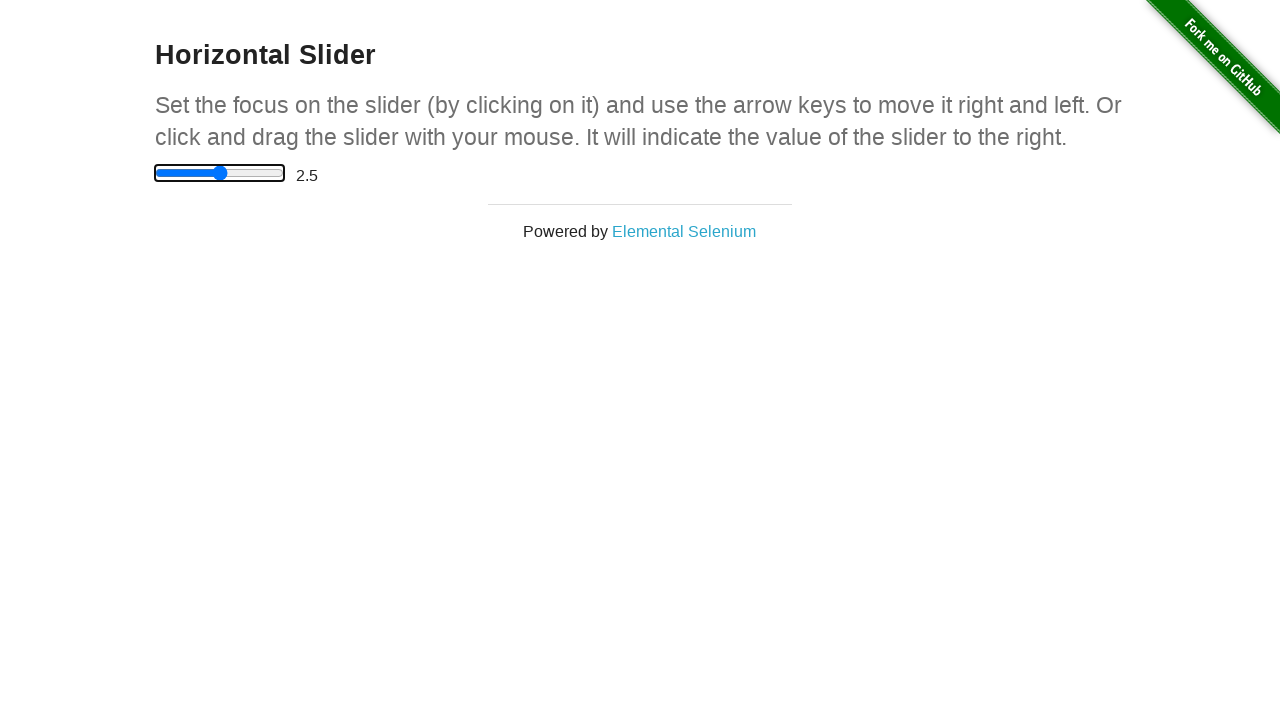

Waited 500ms for slider value to update
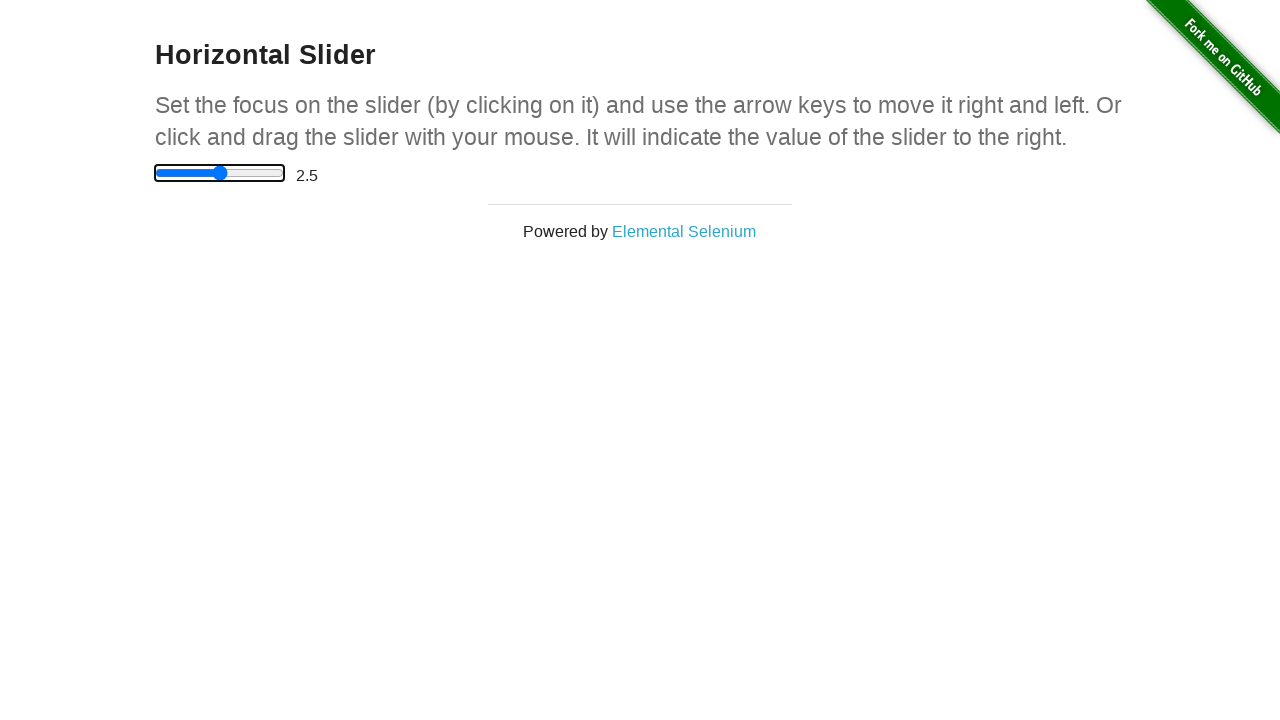

Verified slider reached target value of 2.5
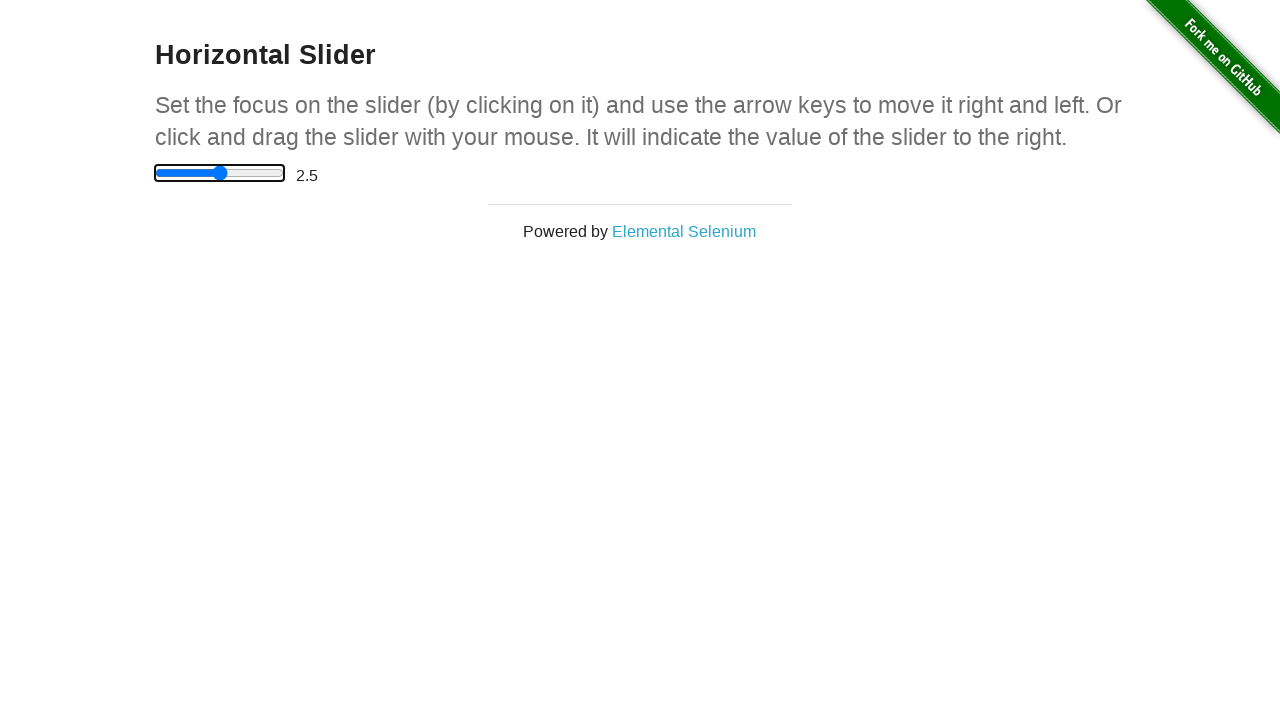

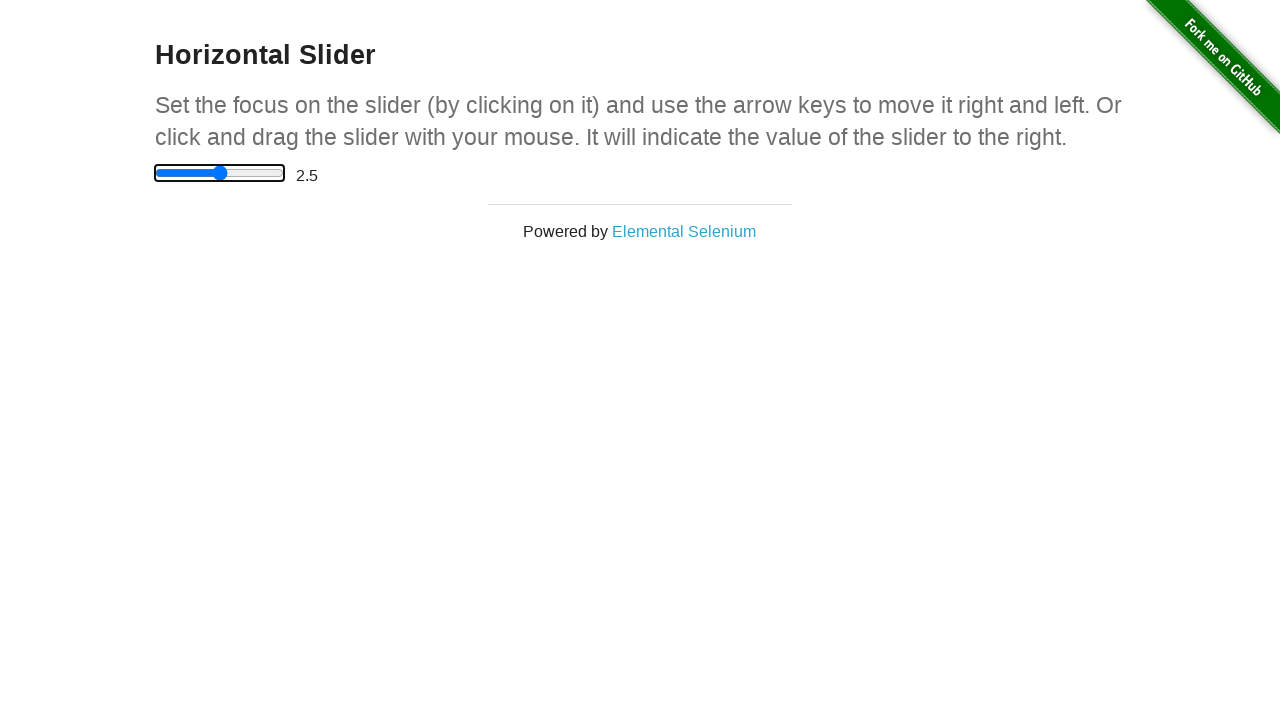